Clicks on the logo button to navigate back to the home page and verifies the URL

Starting URL: https://www.demoblaze.com/

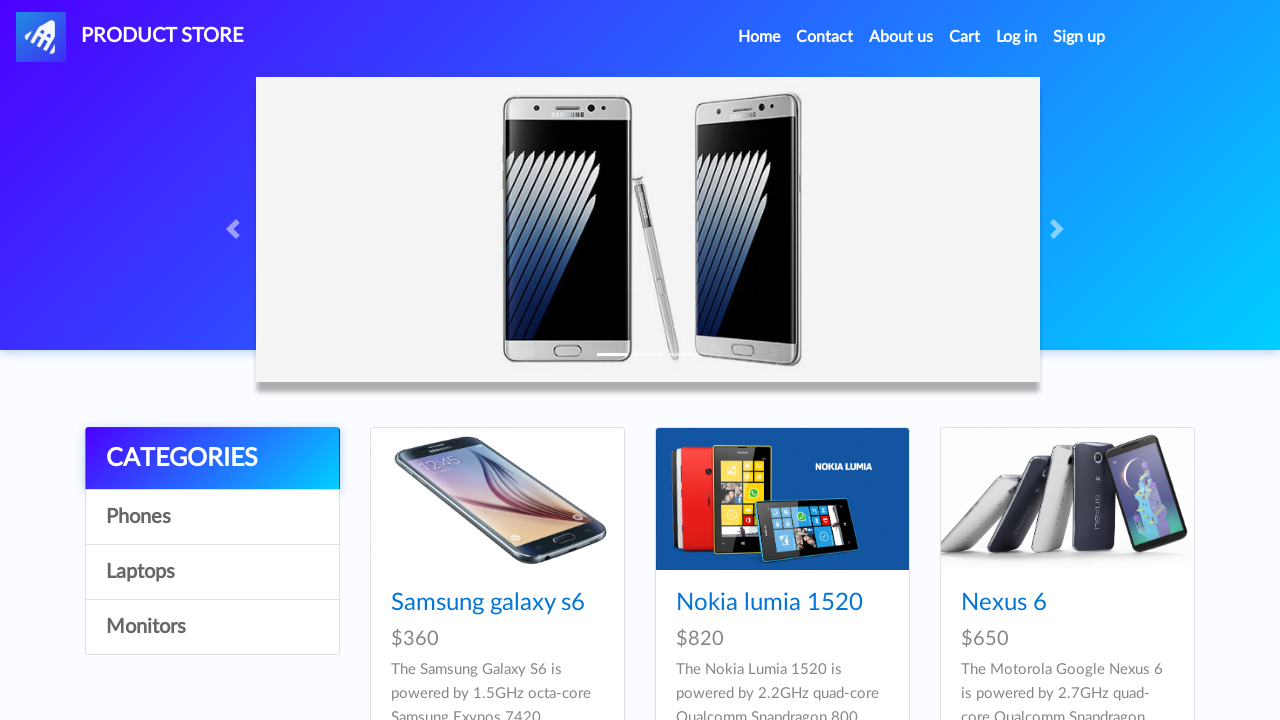

Clicked the logo button to navigate back to home page at (130, 37) on #nava
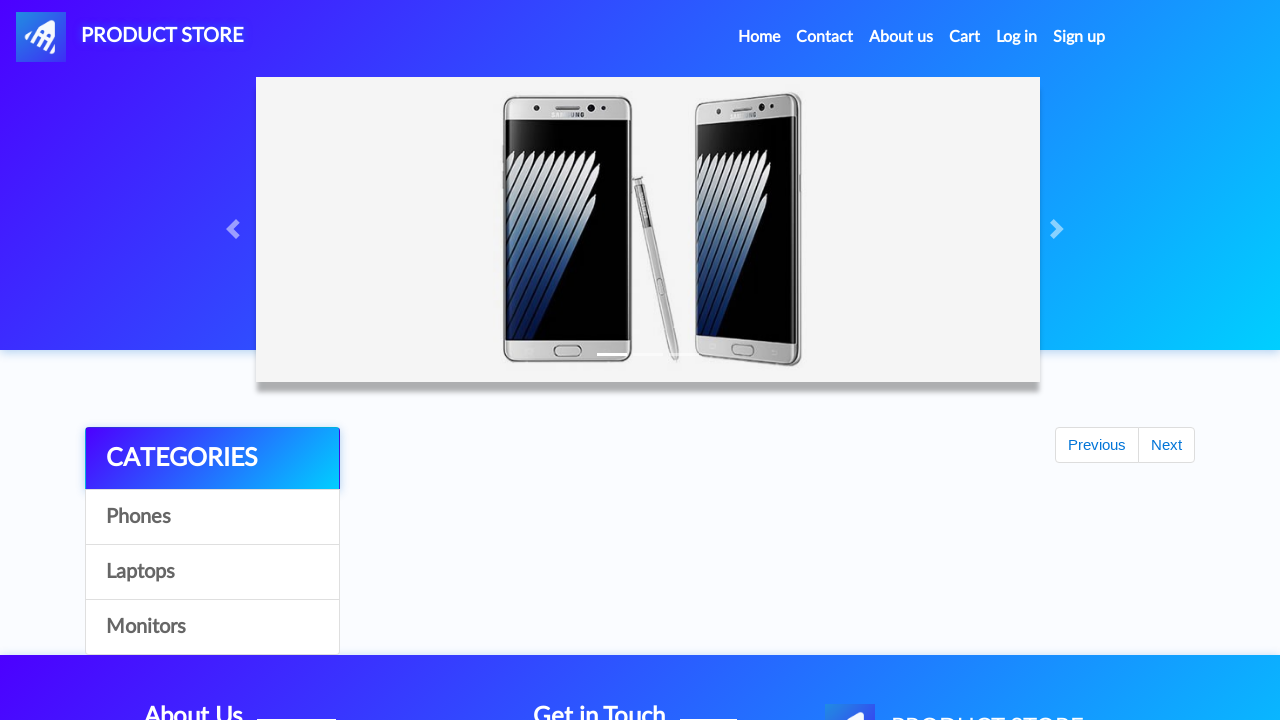

Verified navigation to home page - URL is https://www.demoblaze.com/index.html
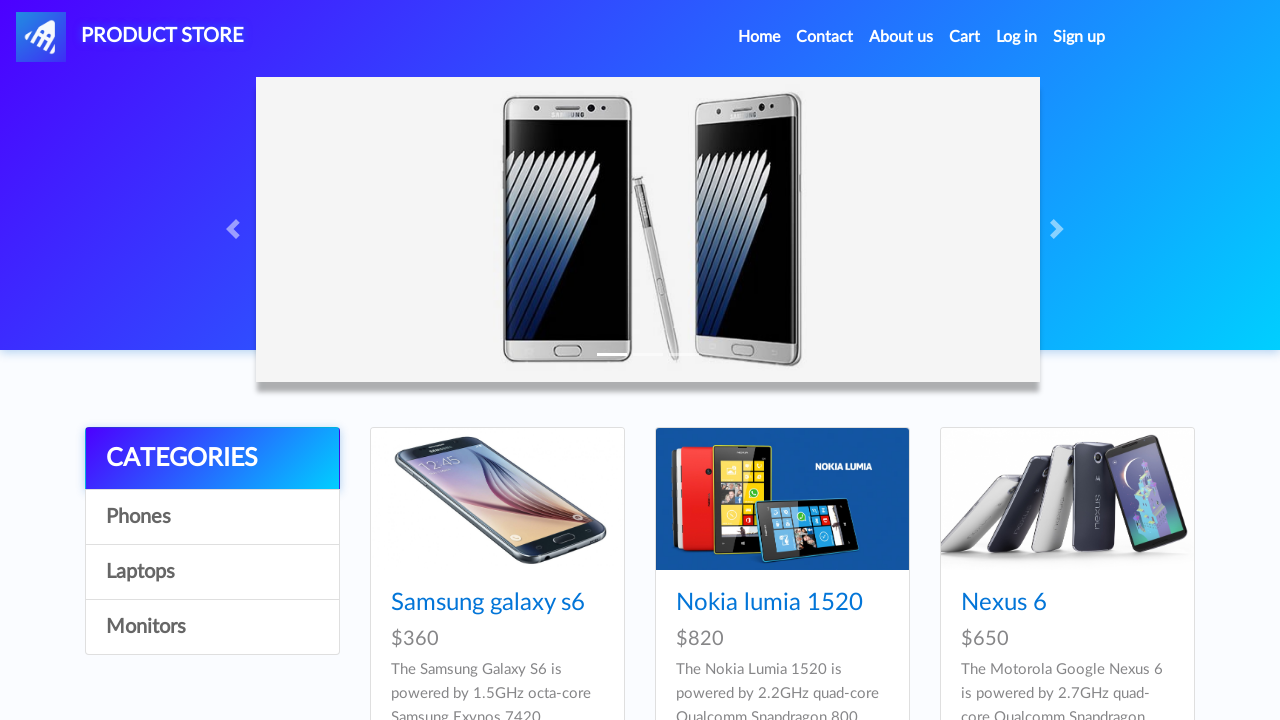

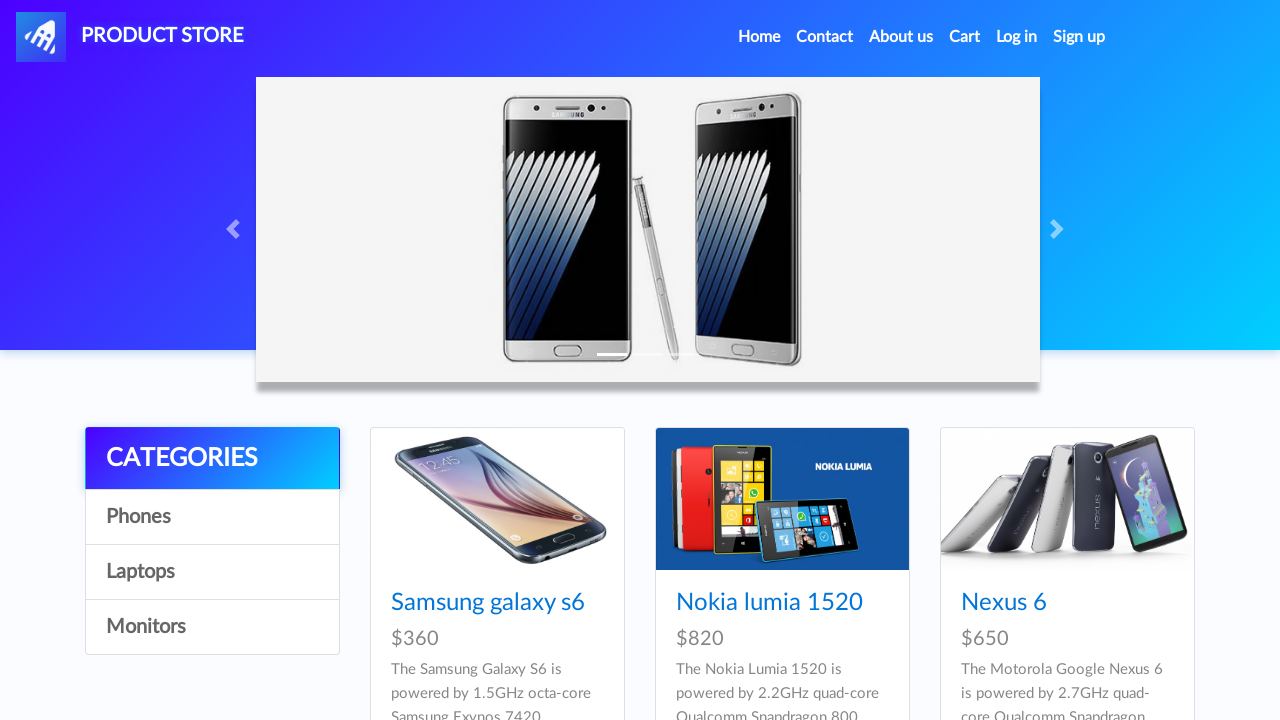